Tests the Web Tables functionality on DemoQA by adding a new record, deleting a record, editing an existing record with new values, and searching for a specific entry.

Starting URL: https://demoqa.com/webtables

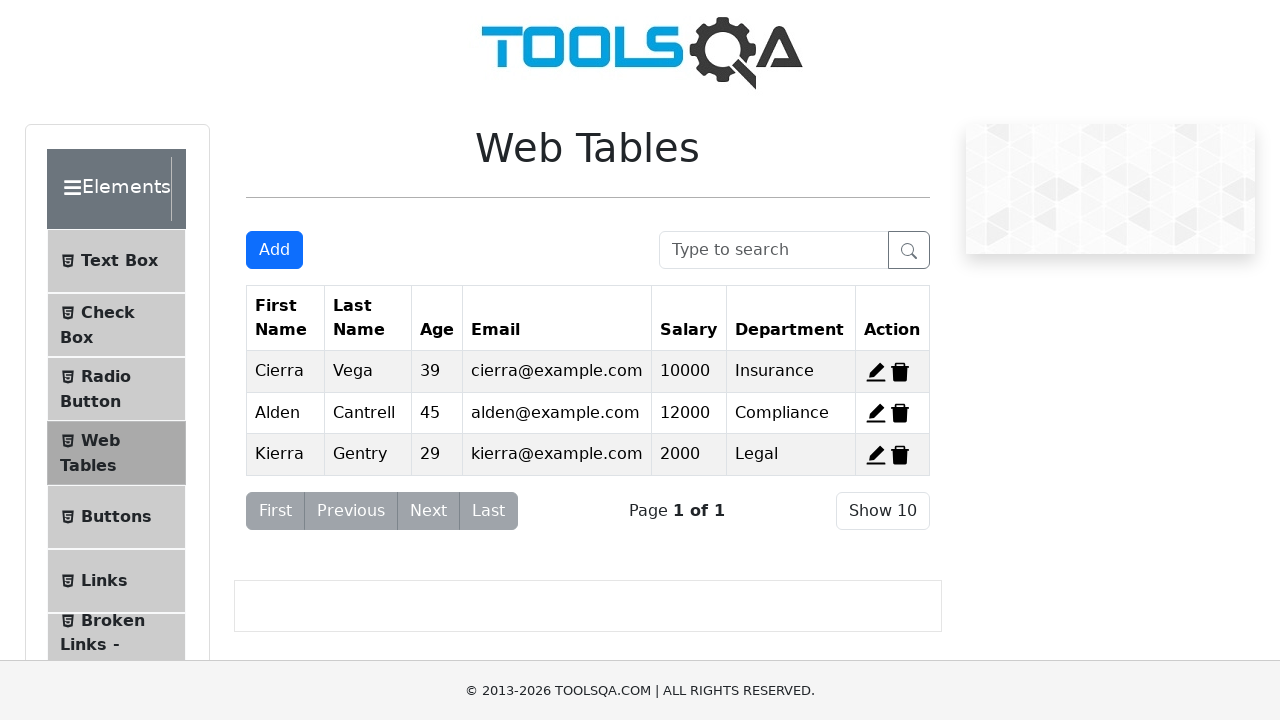

Clicked on Web Tables section at (116, 453) on #item-3
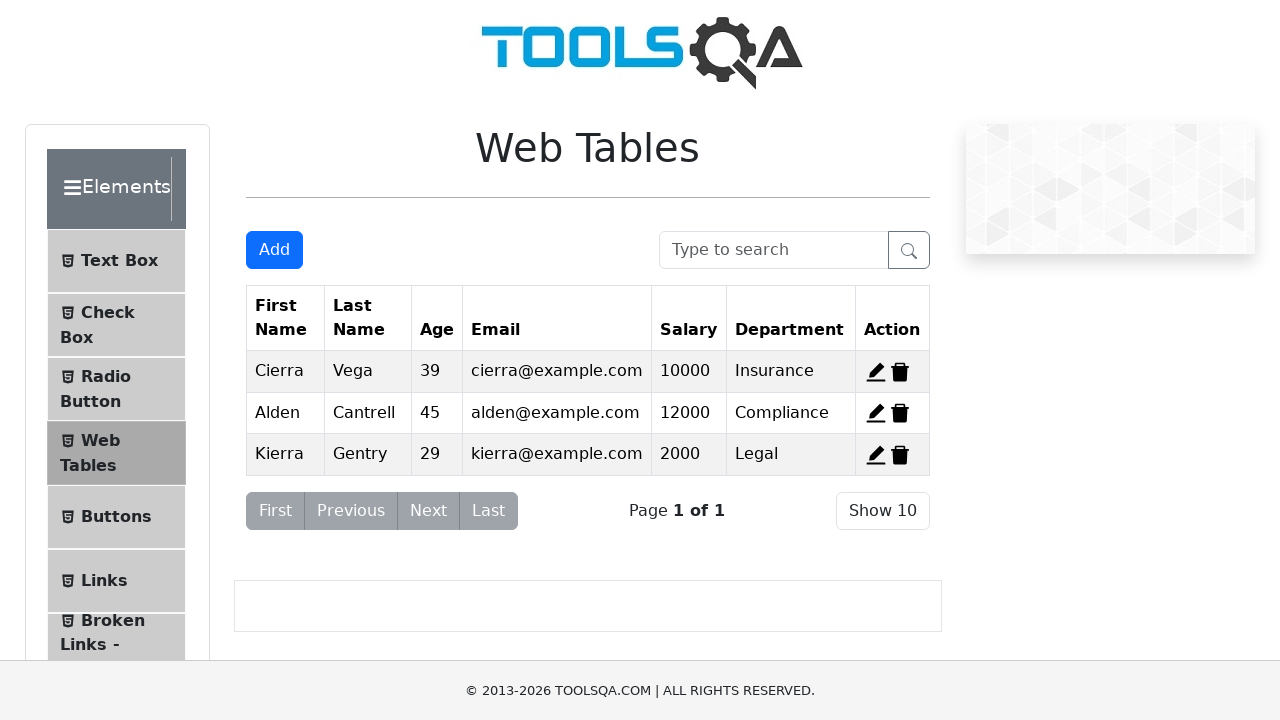

Clicked Add button to open new record form at (274, 250) on #addNewRecordButton
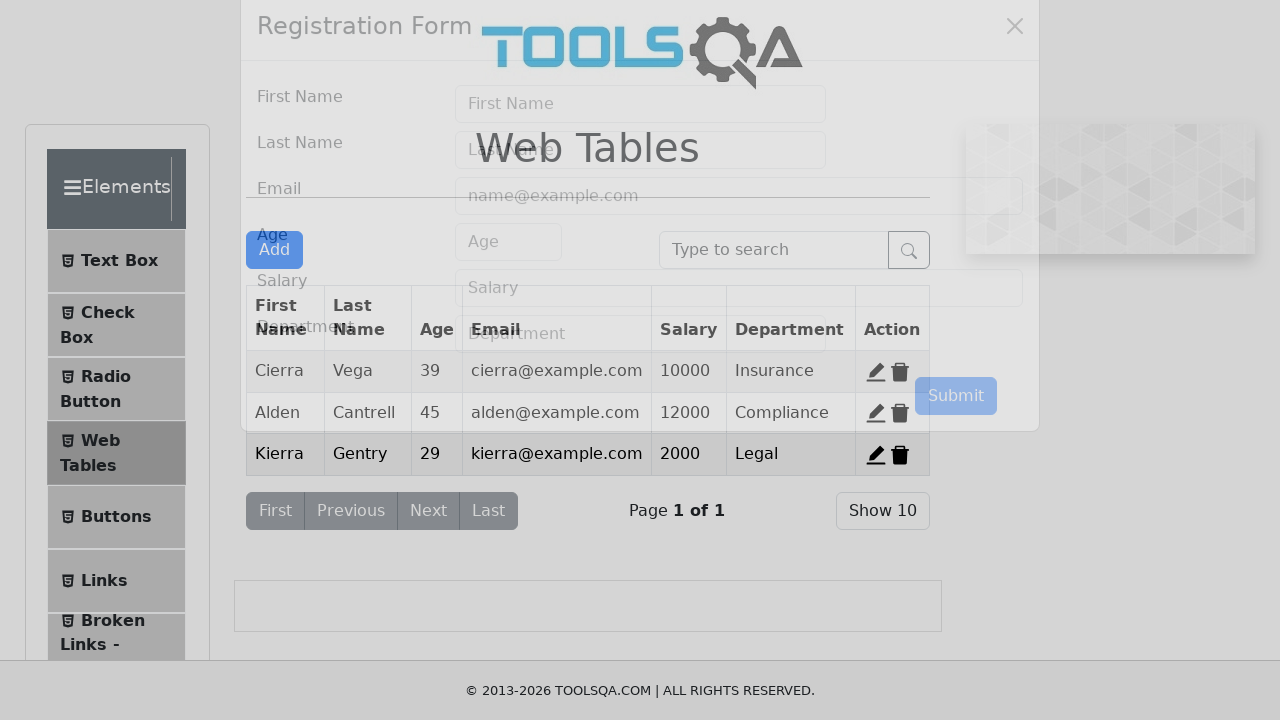

Filled First Name field with 'Jon' on input[placeholder='First Name']
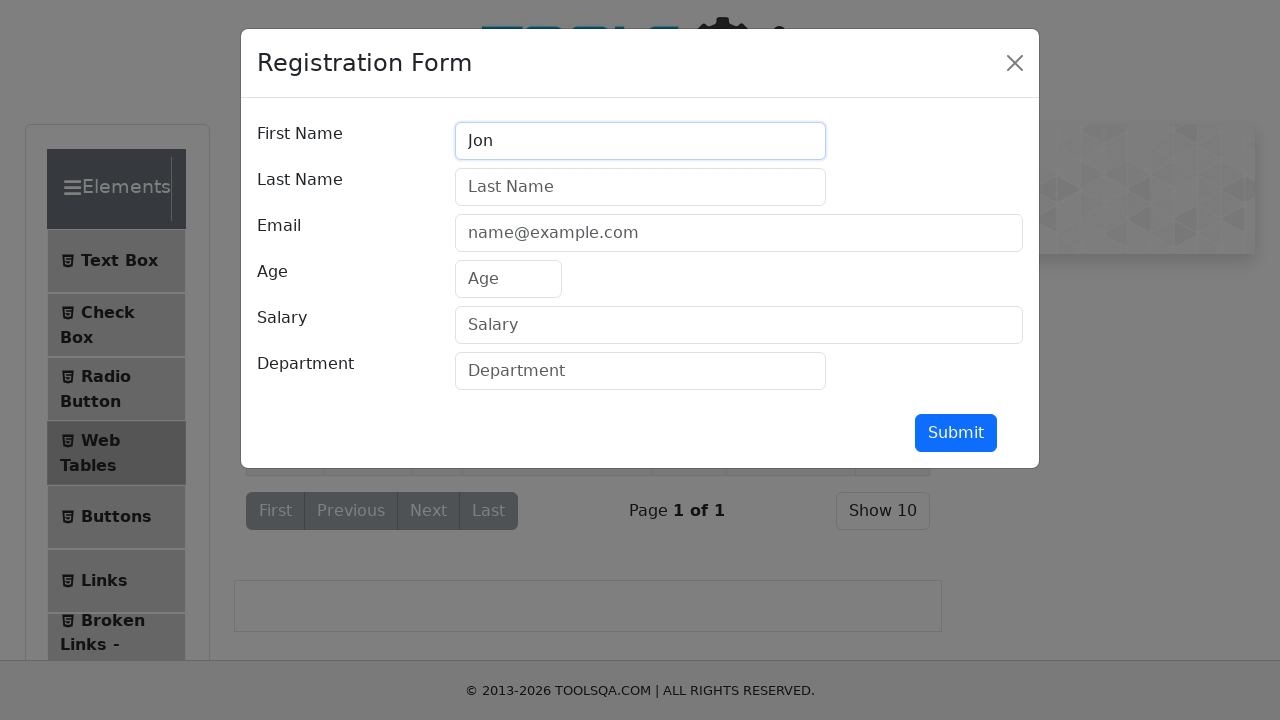

Filled Last Name field with 'Smith' on input[placeholder='Last Name']
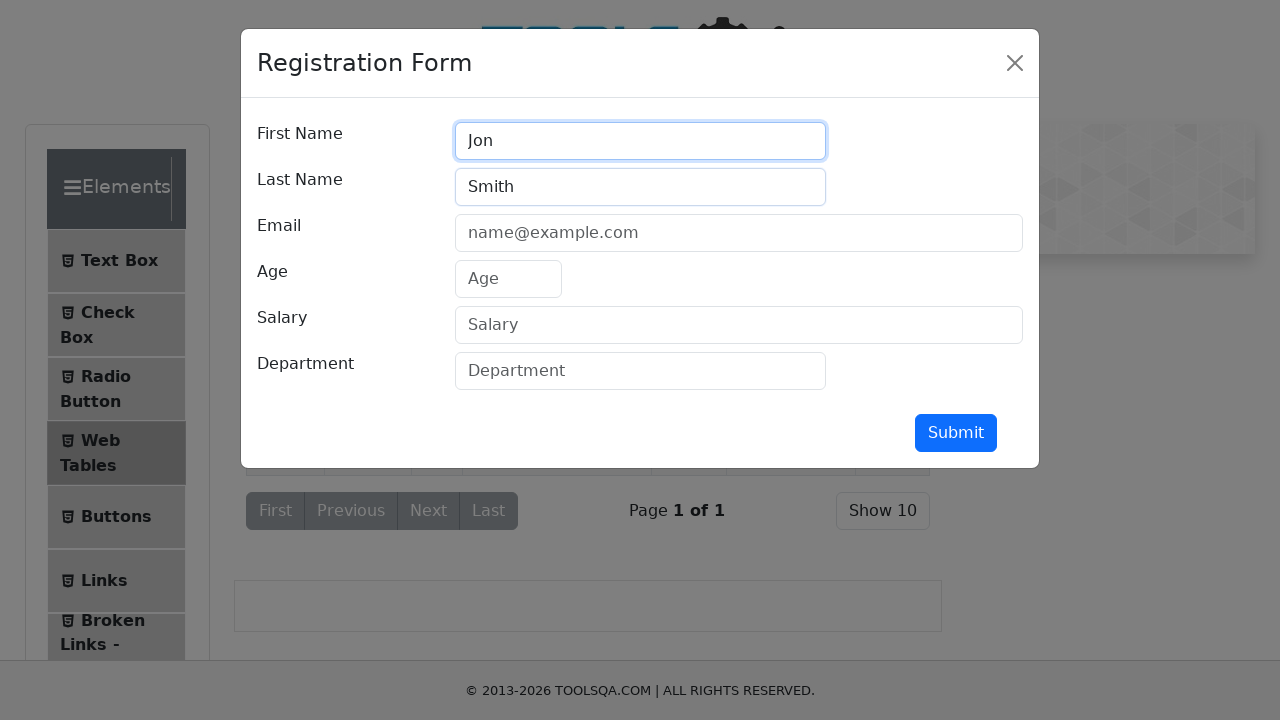

Filled Email field with 'test@test.com' on input[placeholder='name@example.com']
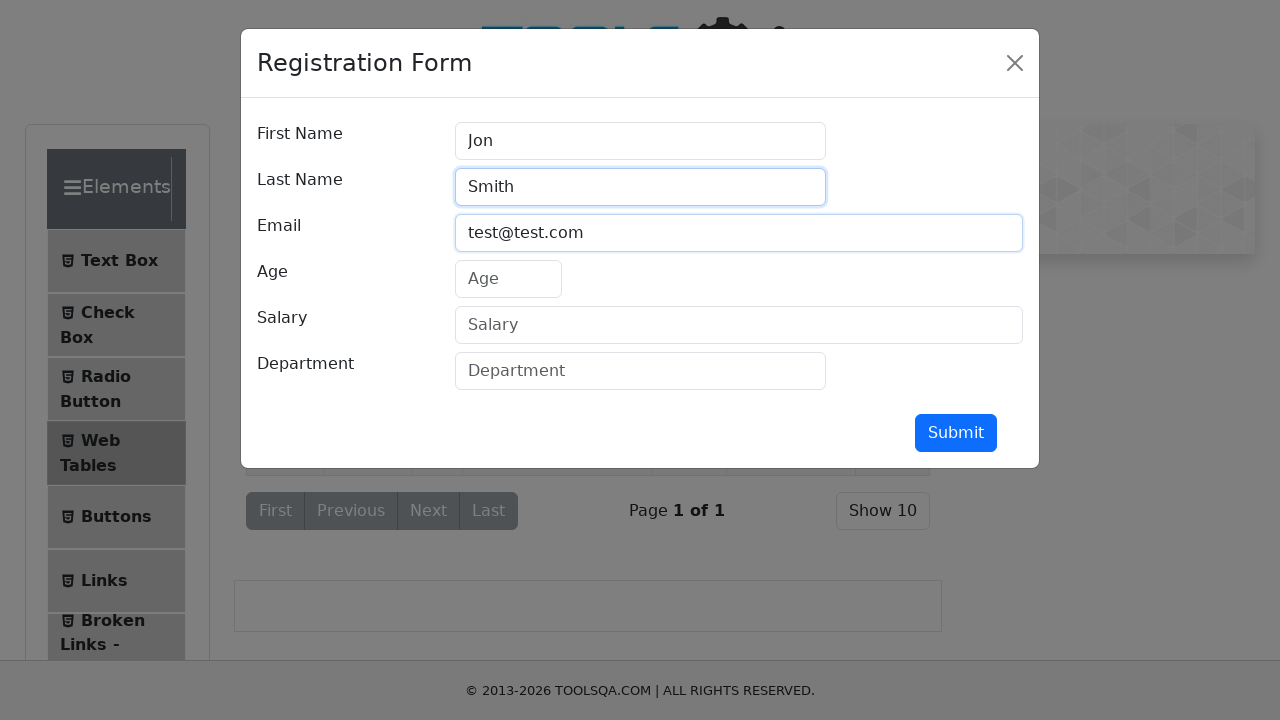

Filled Age field with '40' on input[placeholder='Age']
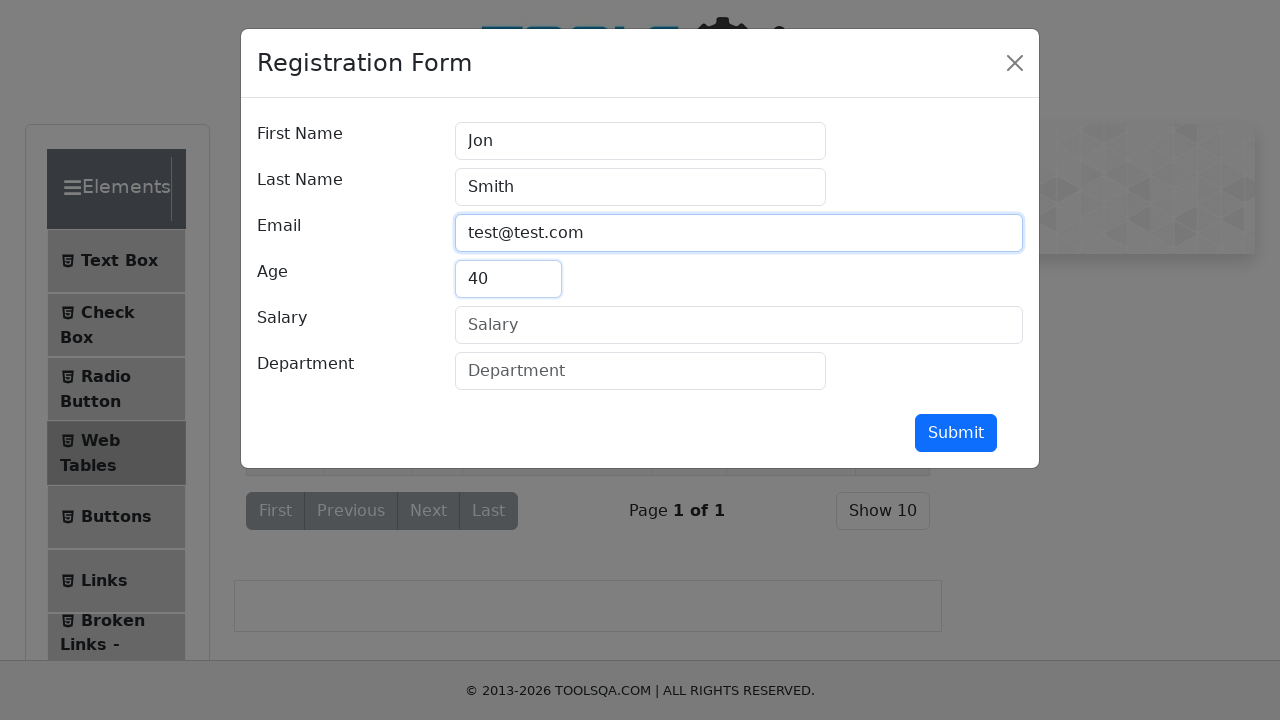

Filled Salary field with '60000' on input[placeholder='Salary']
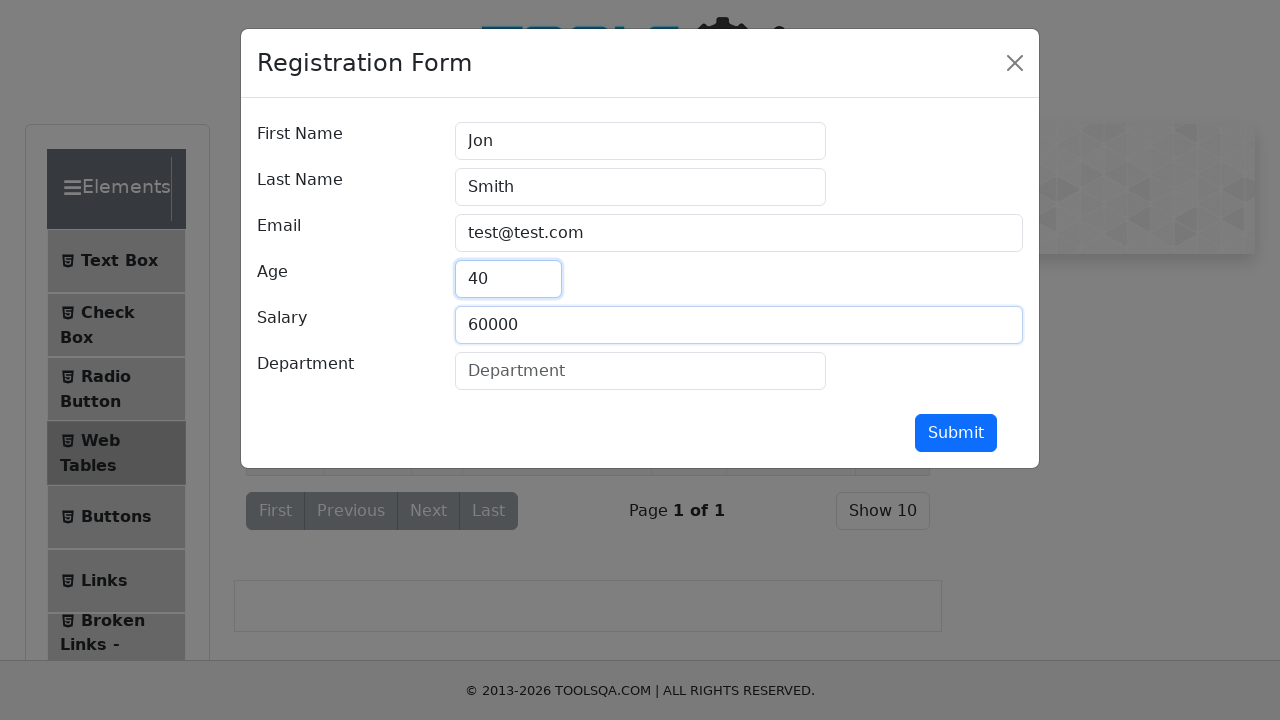

Filled Department field with 'Marketing' on input#department
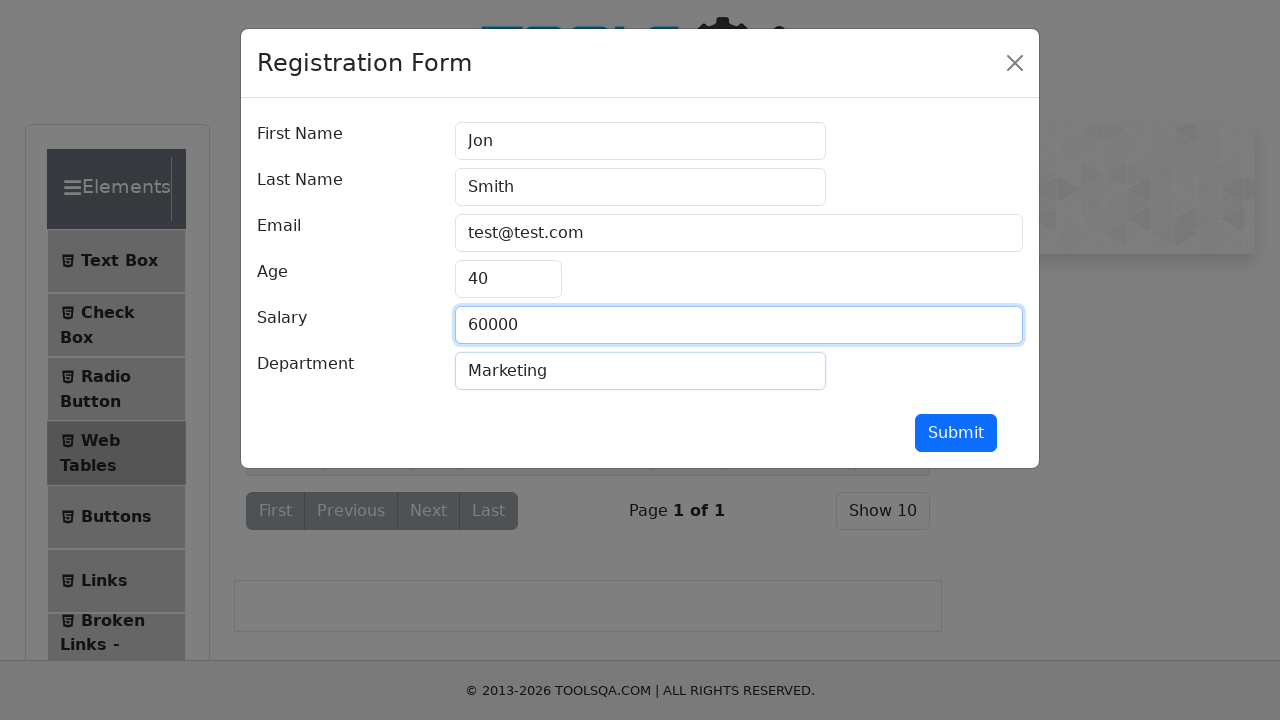

Clicked submit button to add new record at (956, 433) on button#submit
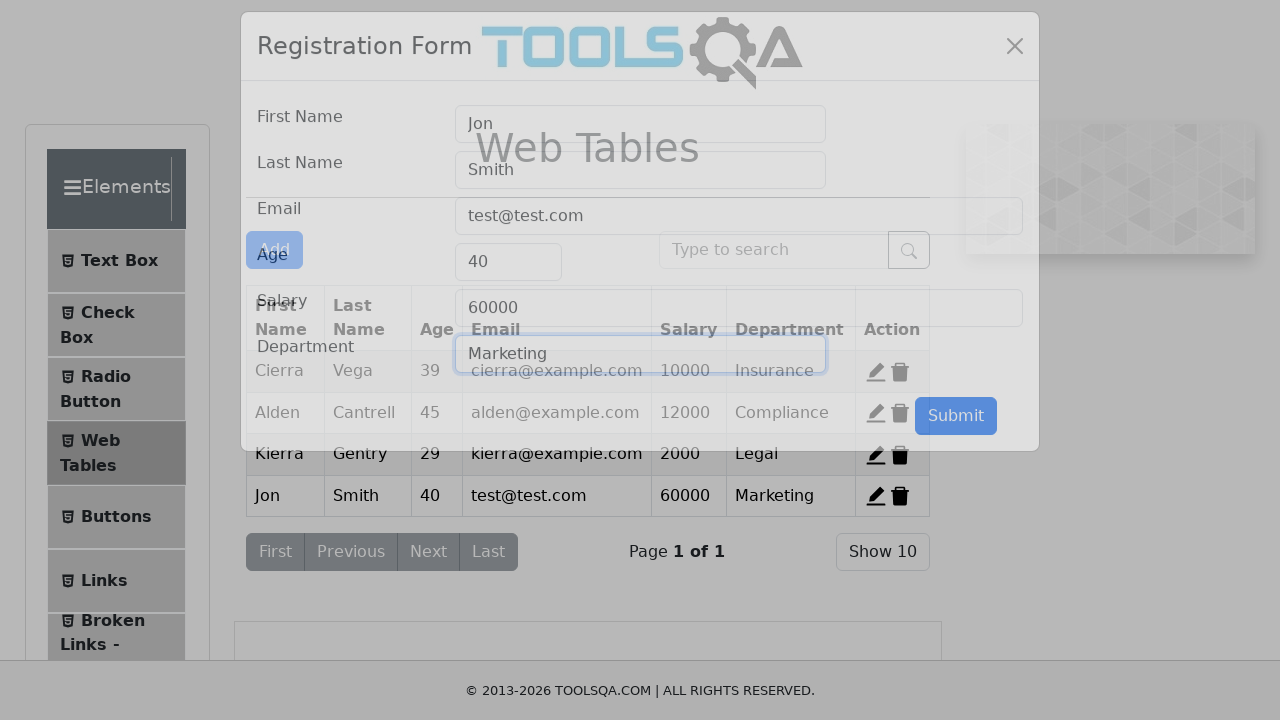

Clicked delete button for record 4 at (900, 496) on span#delete-record-4
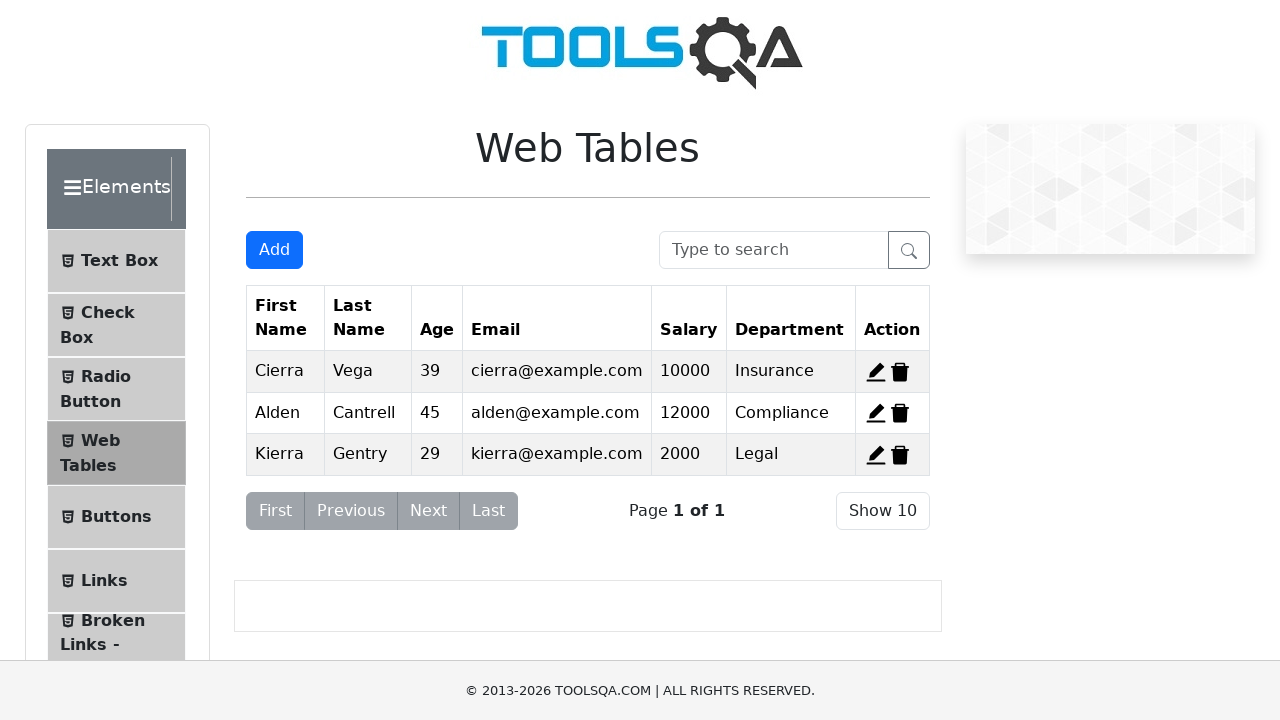

Clicked edit button for record 2 at (876, 413) on span#edit-record-2
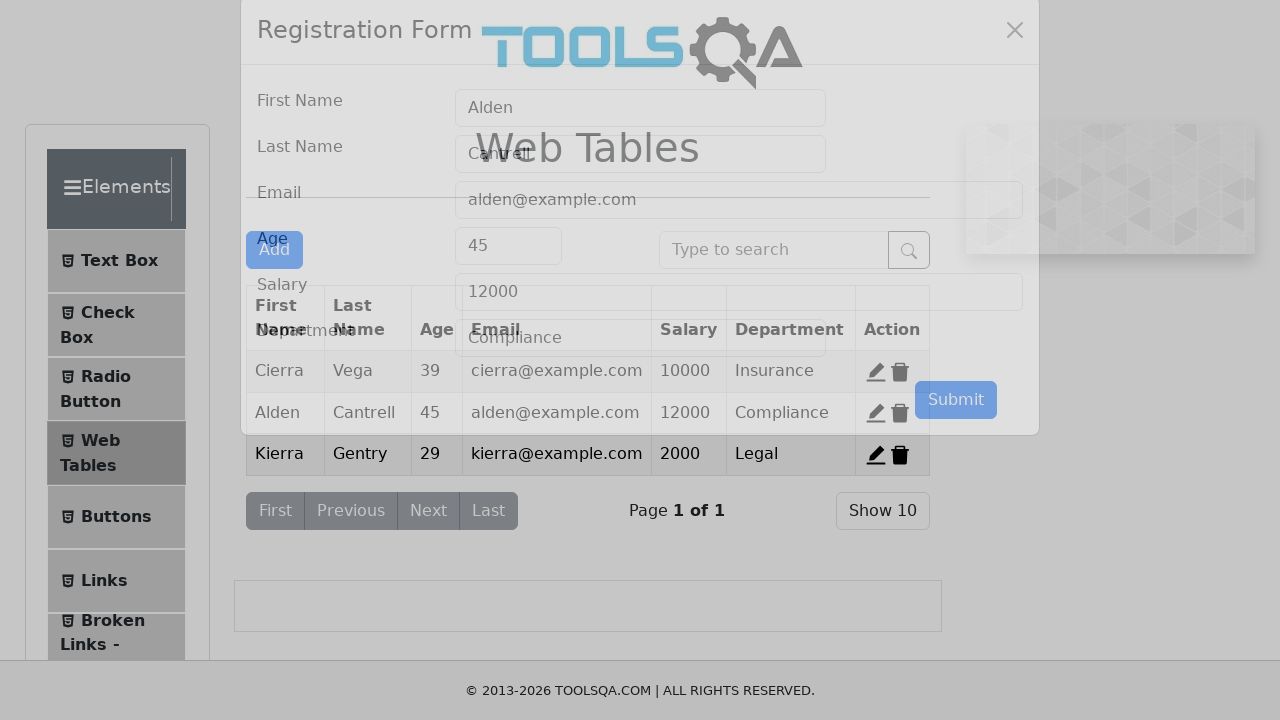

Cleared First Name field on input[value='Alden']
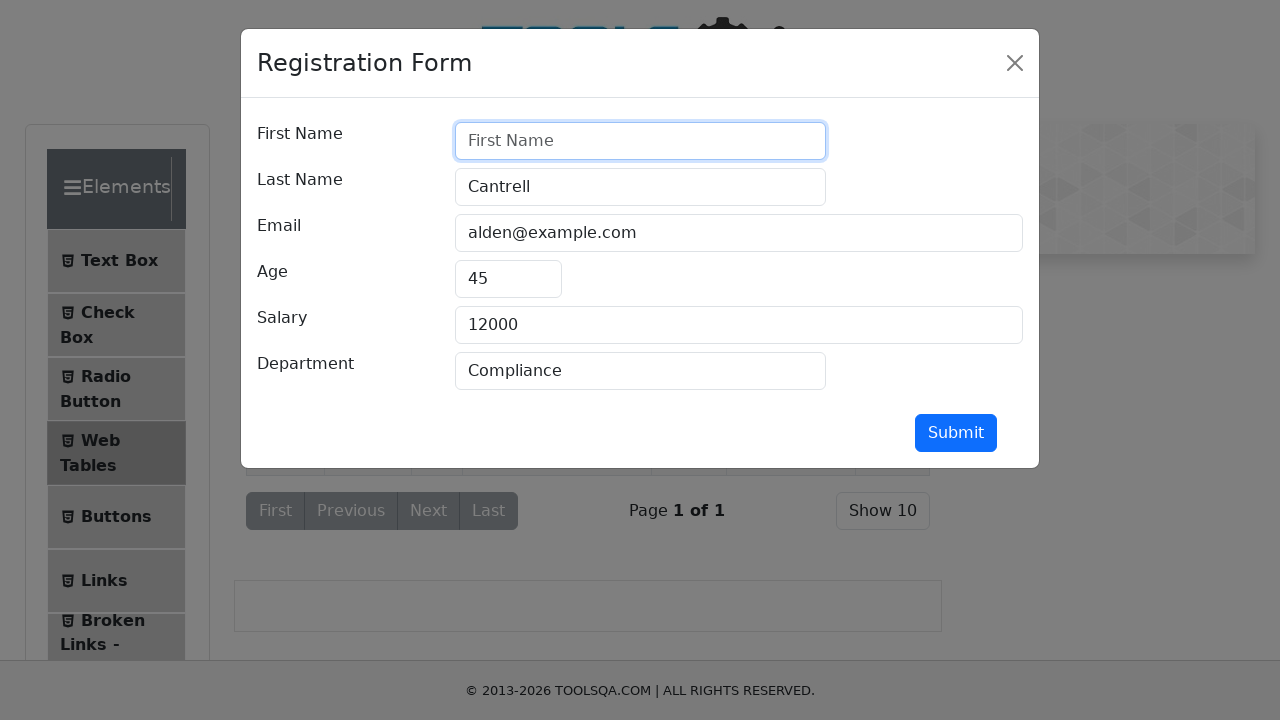

Filled First Name field with 'Jon' on input#firstName
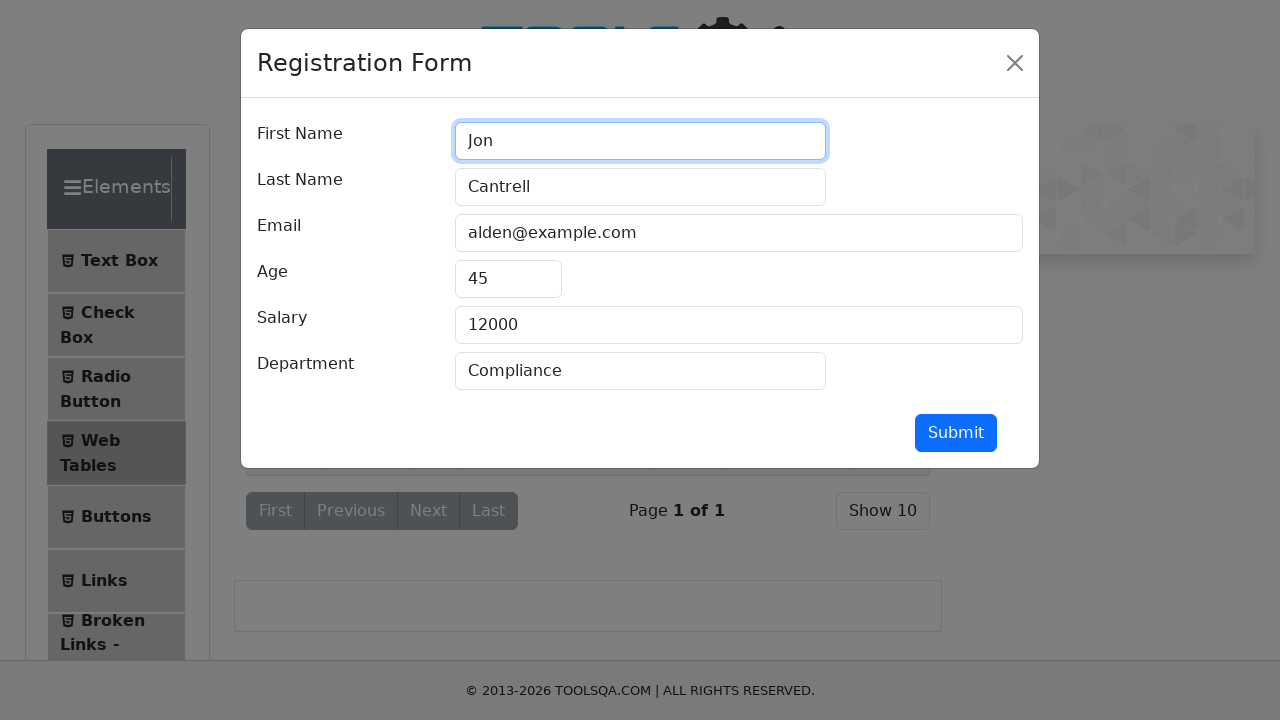

Cleared Last Name field on input[value='Cantrell']
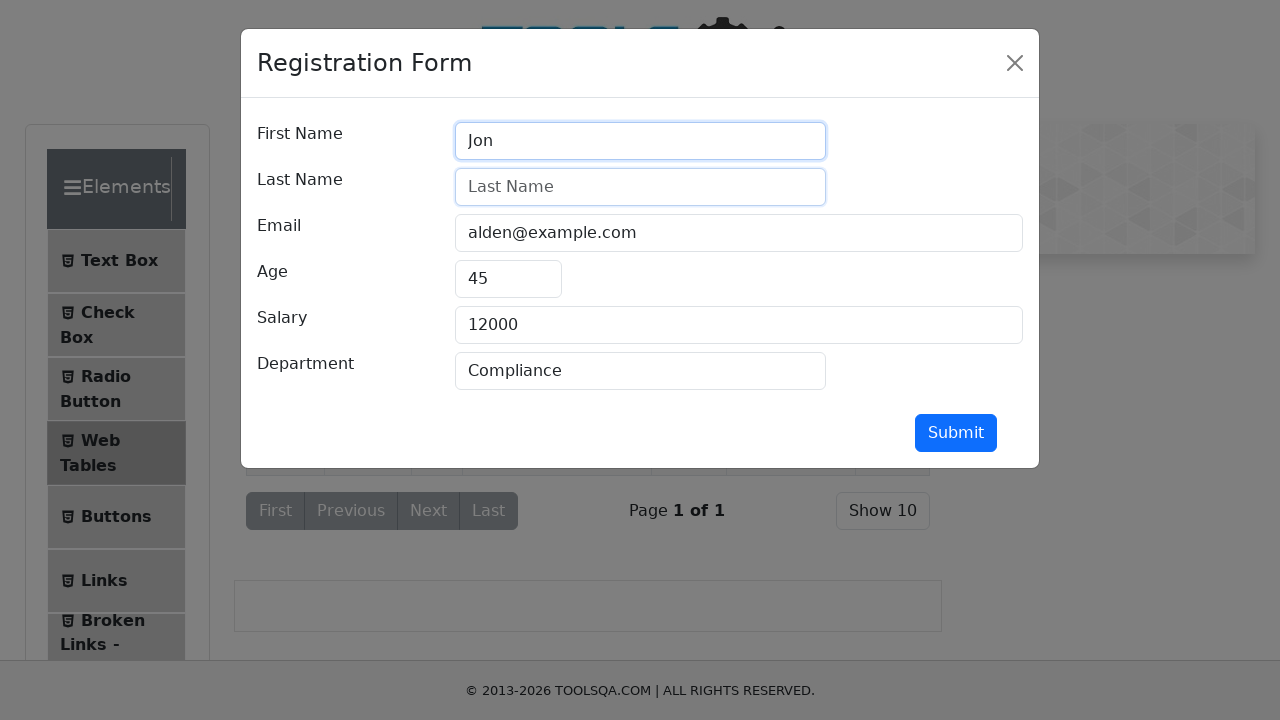

Filled Last Name field with 'Smith' on input#lastName
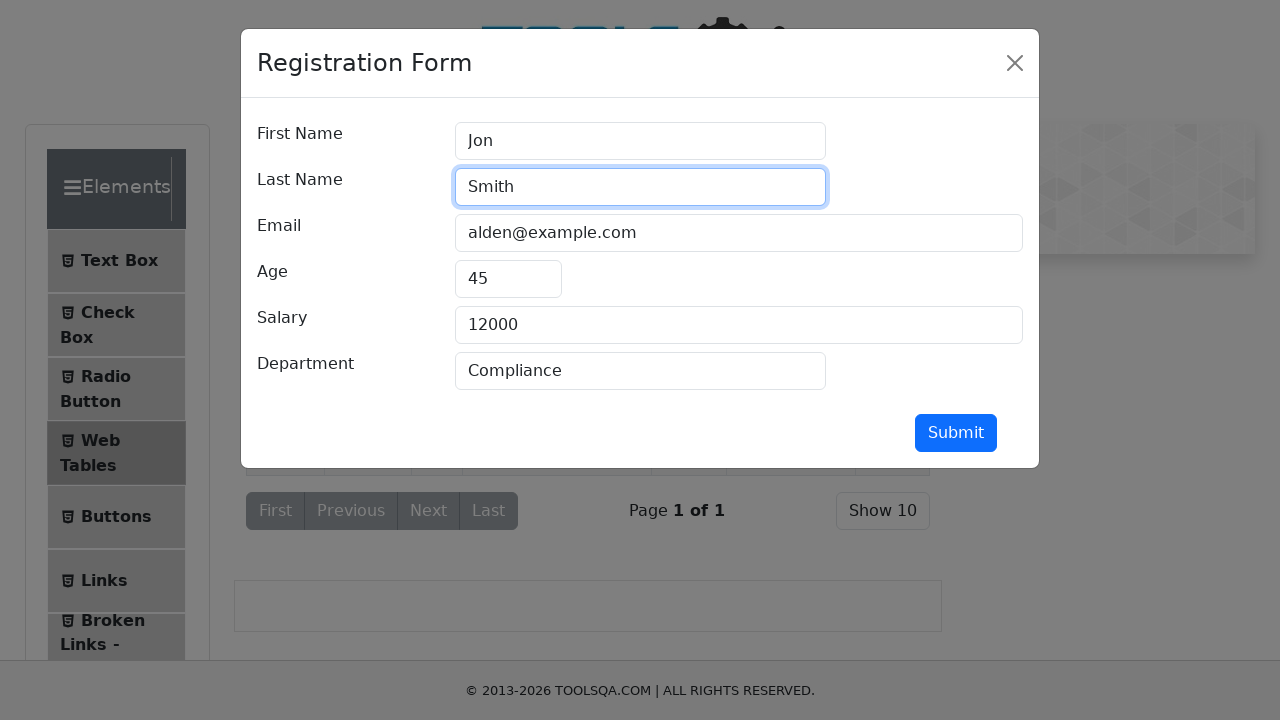

Cleared Email field on input[value='alden@example.com']
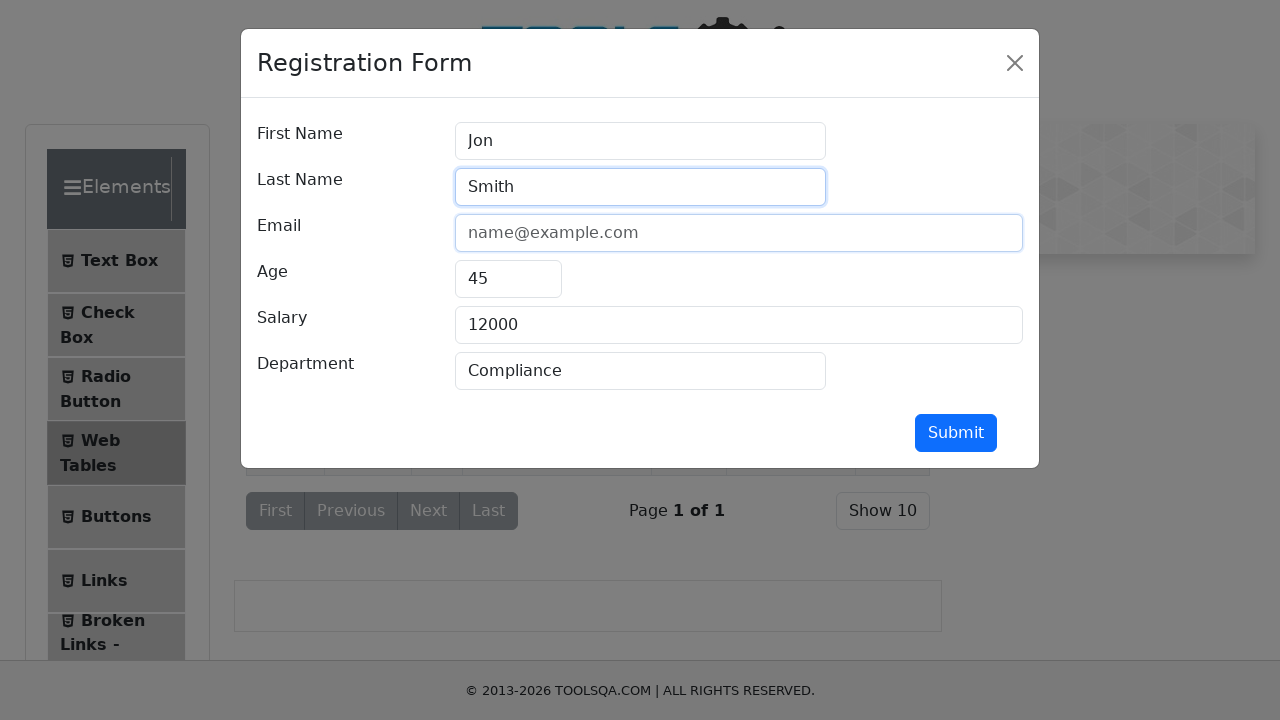

Filled Email field with 'test@test.com' on input#userEmail
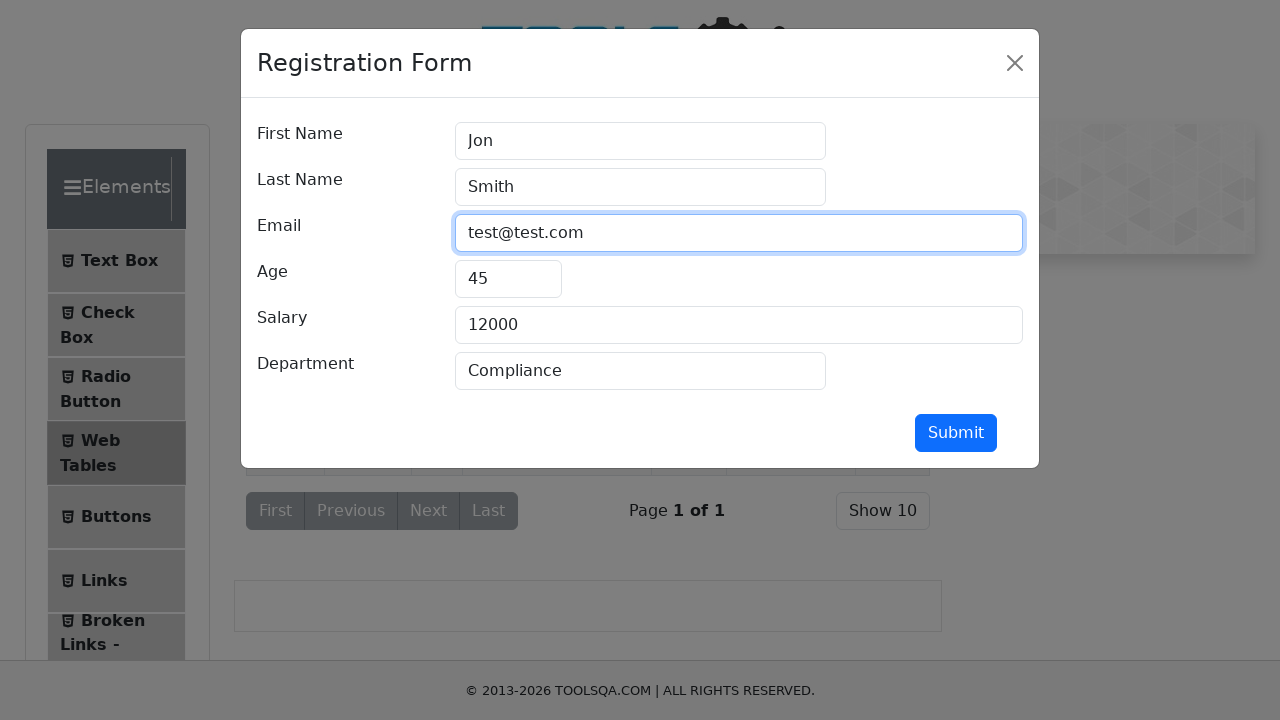

Cleared Age field on input[value='45']
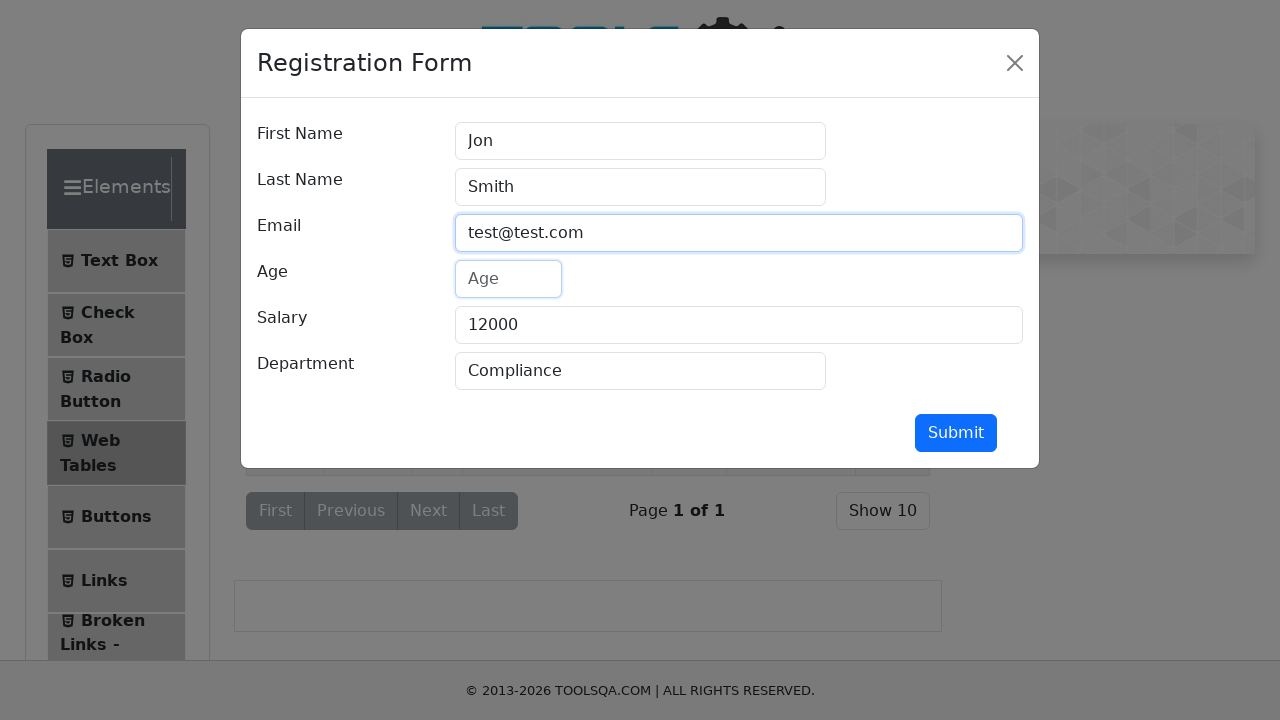

Filled Age field with '40' on input#age
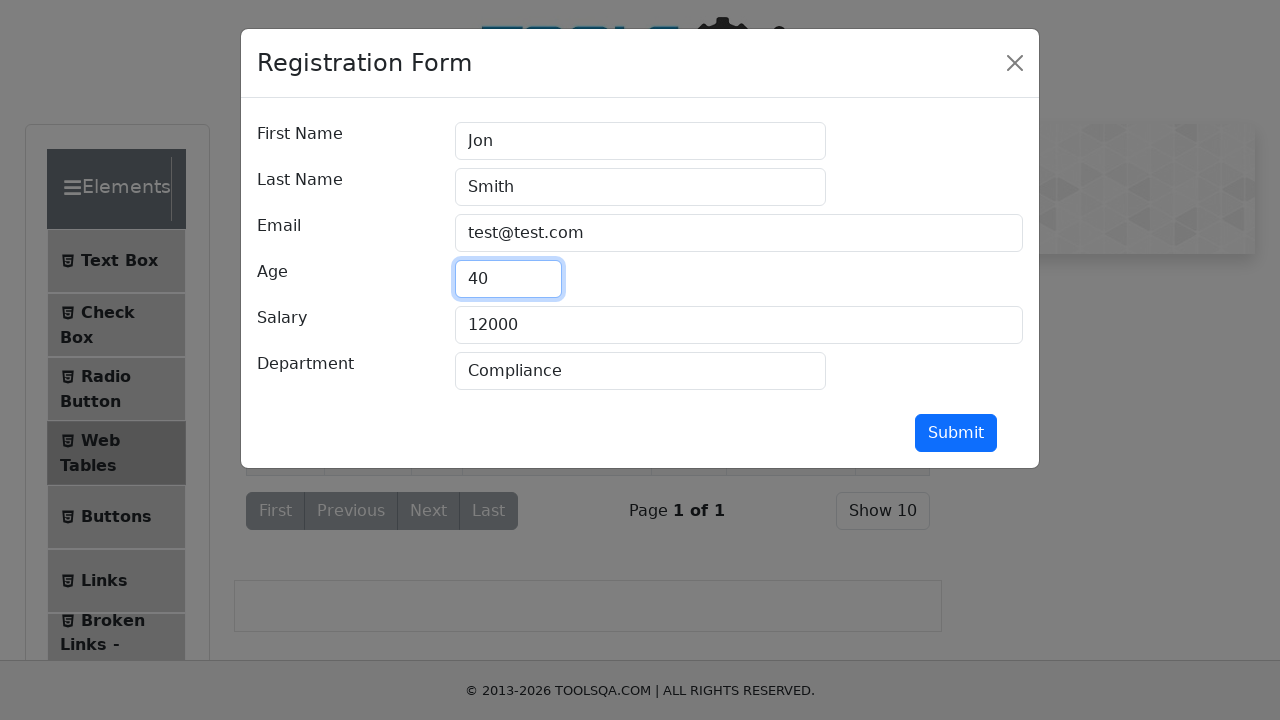

Cleared Salary field on input[value='12000']
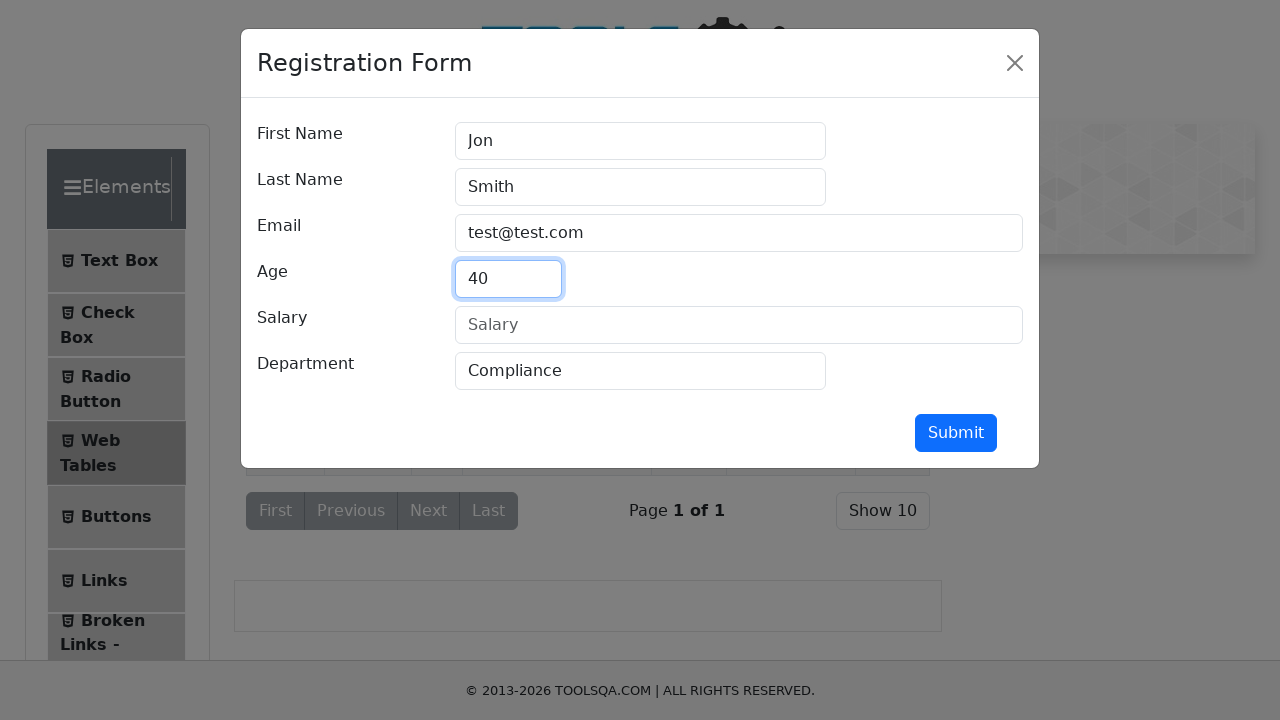

Filled Salary field with '60000' on input#salary
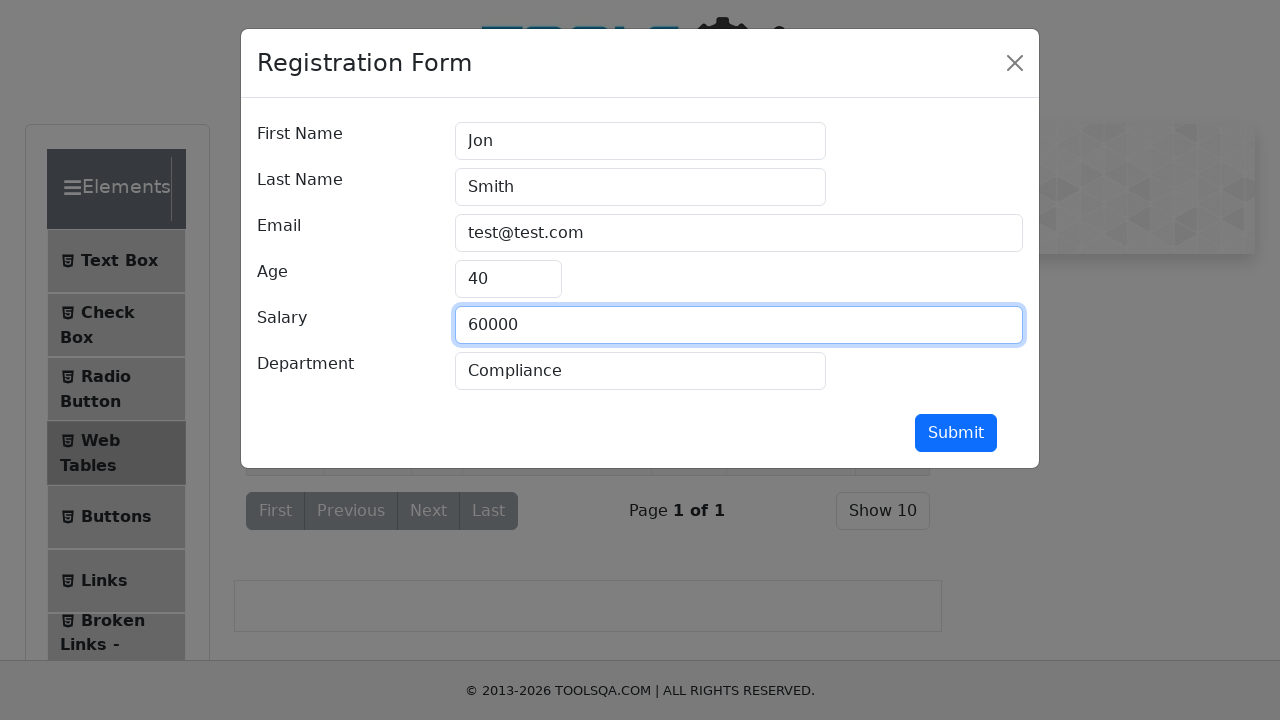

Clicked on Department field at (640, 371) on input[value='Compliance']
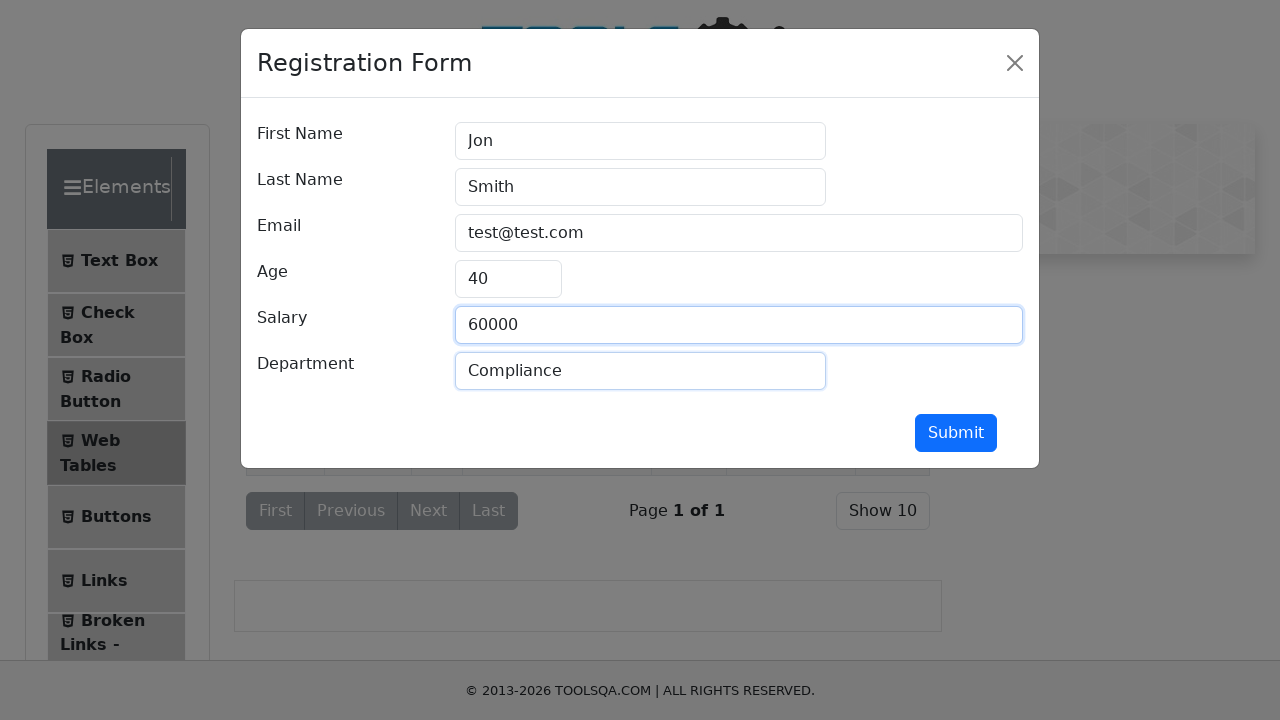

Clicked submit button to save edited record at (956, 433) on button[type='submit']
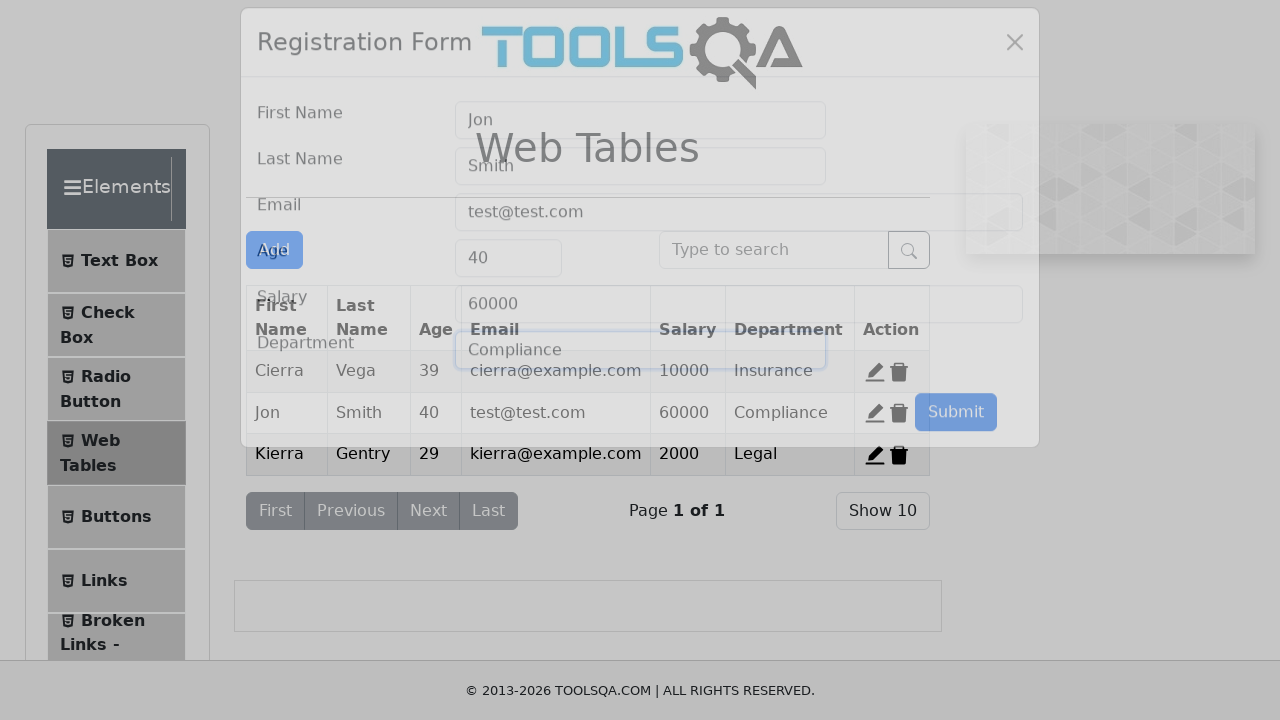

Filled search field with 'Cierra' on input[placeholder='Type to search']
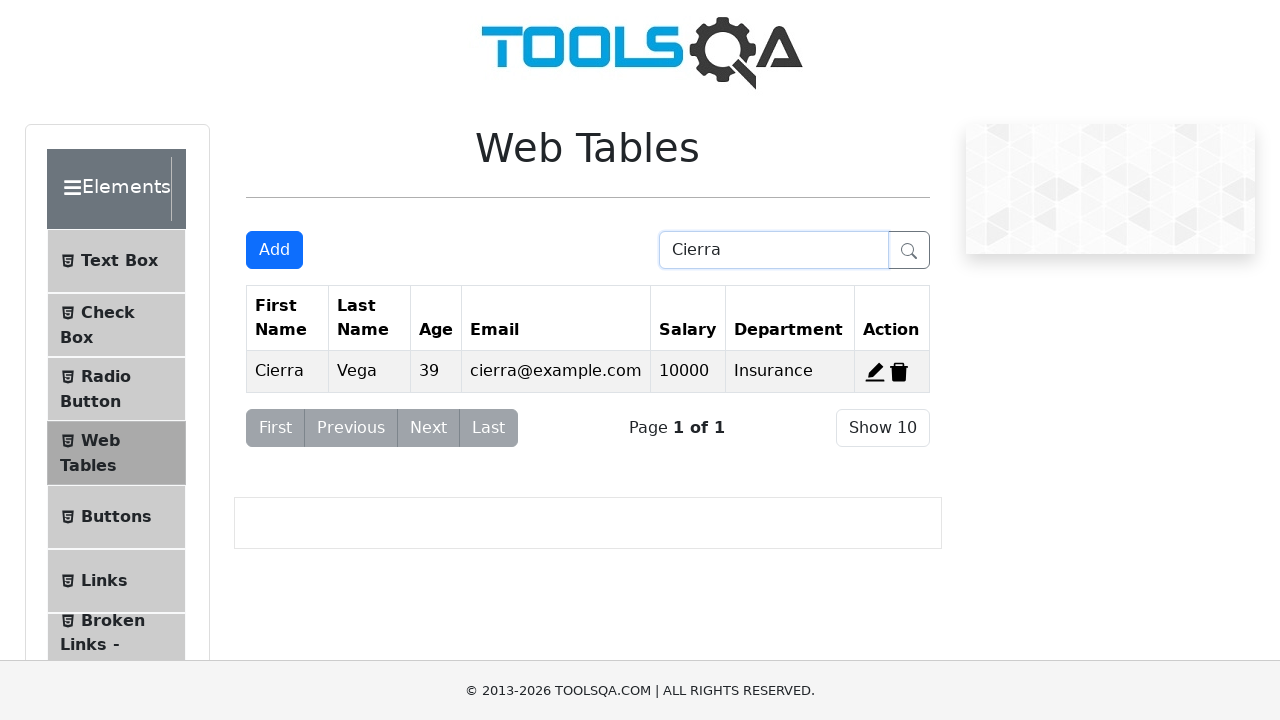

Pressed Enter to search for 'Cierra' on input[placeholder='Type to search']
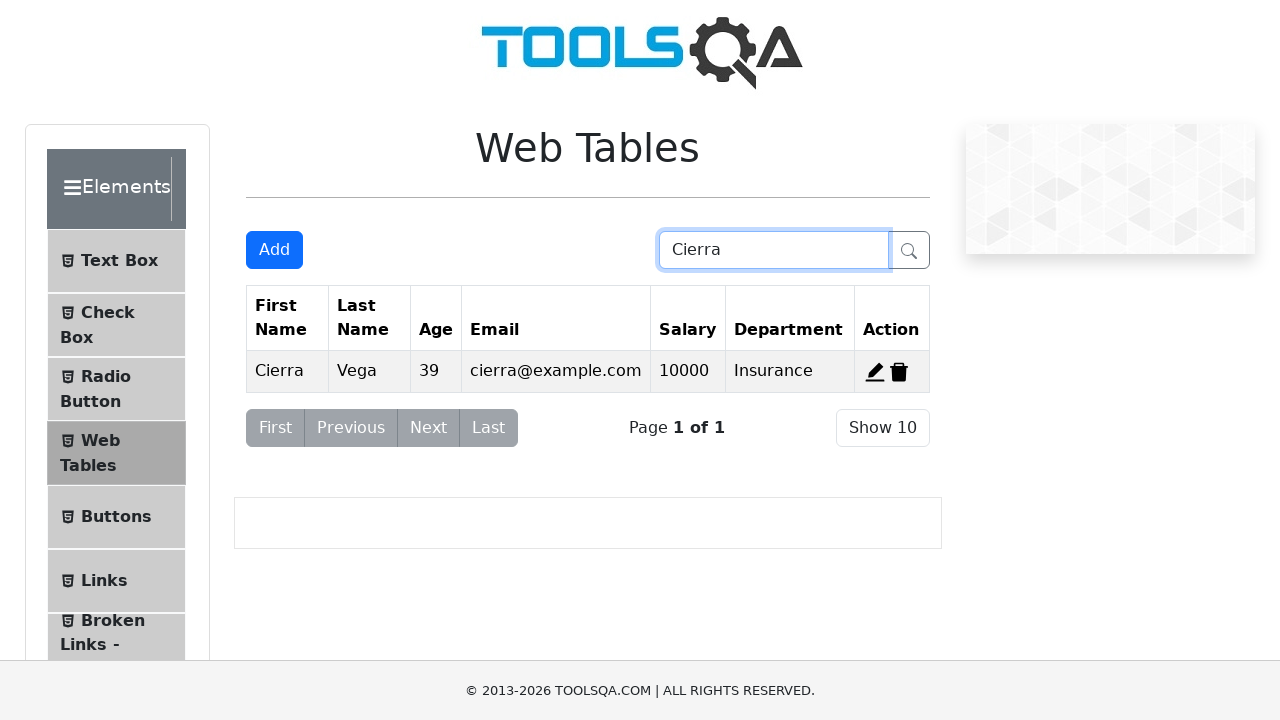

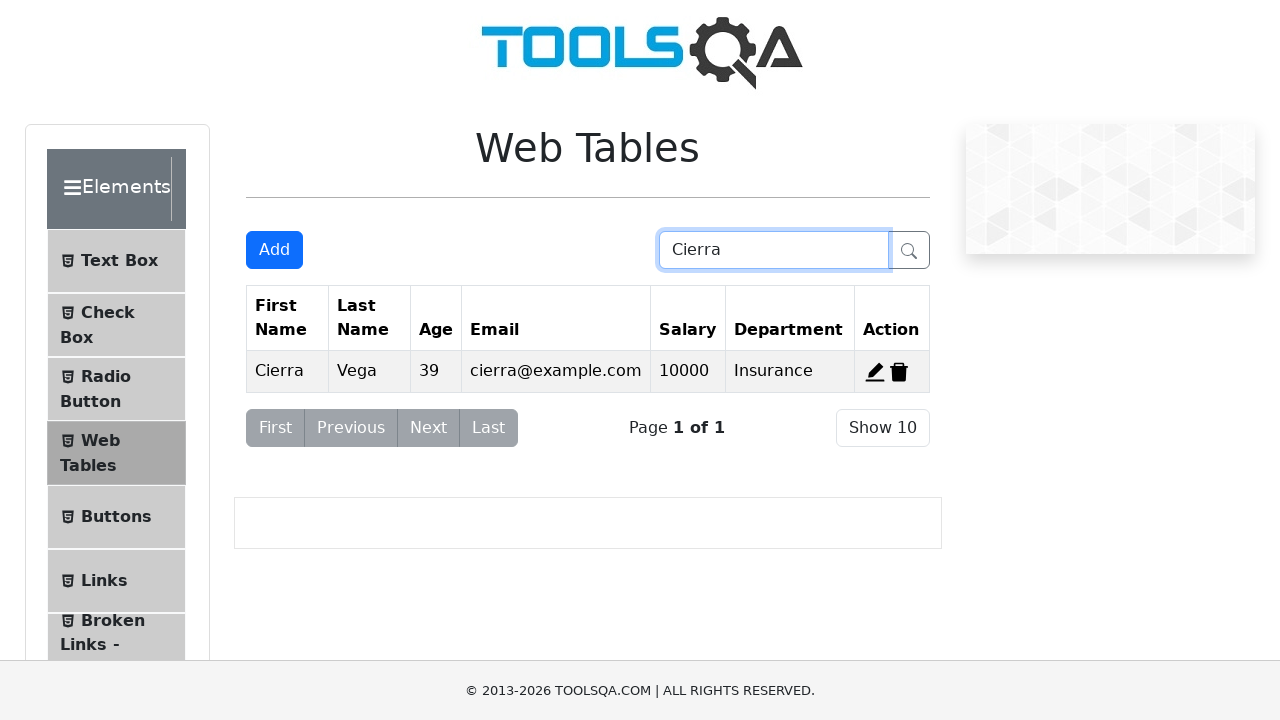